Tests radio button and checkbox selection on a practice form by selecting the Ruby radio button and the Code checkbox

Starting URL: http://seleniumpractise.blogspot.ca/2016/08/how-to-automate-radio-button-in.html

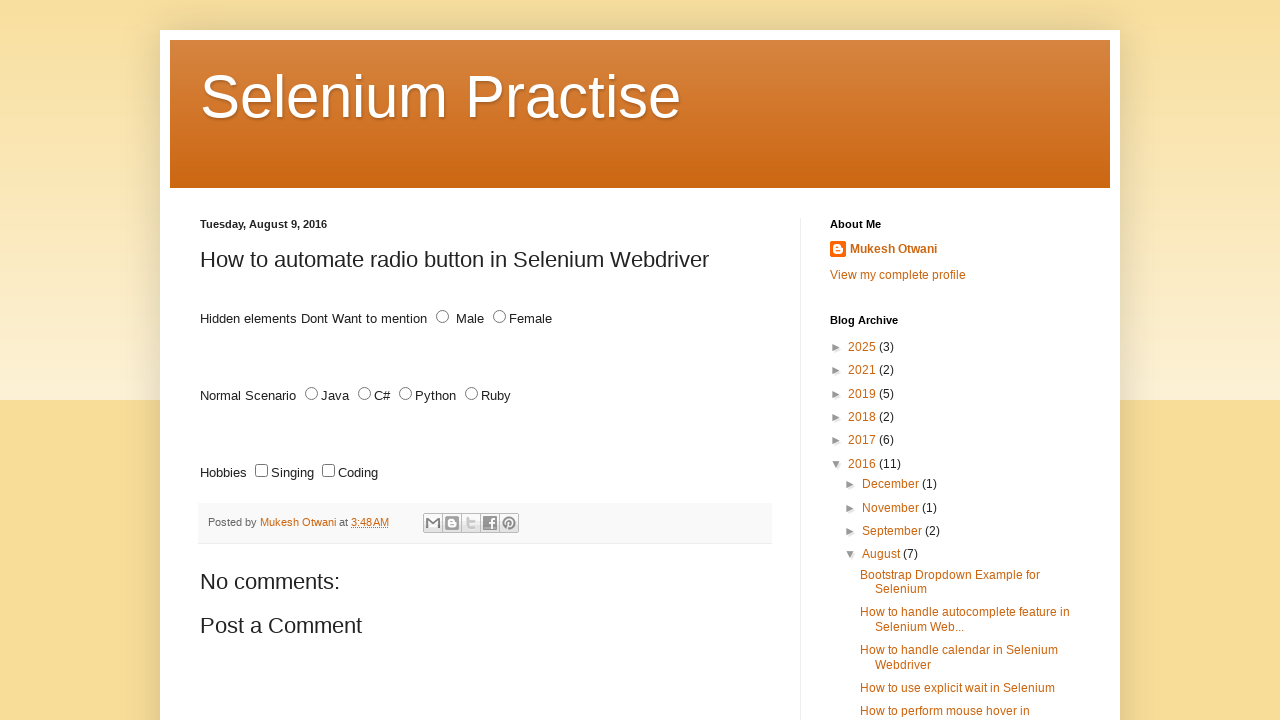

Located all radio buttons with name 'lang'
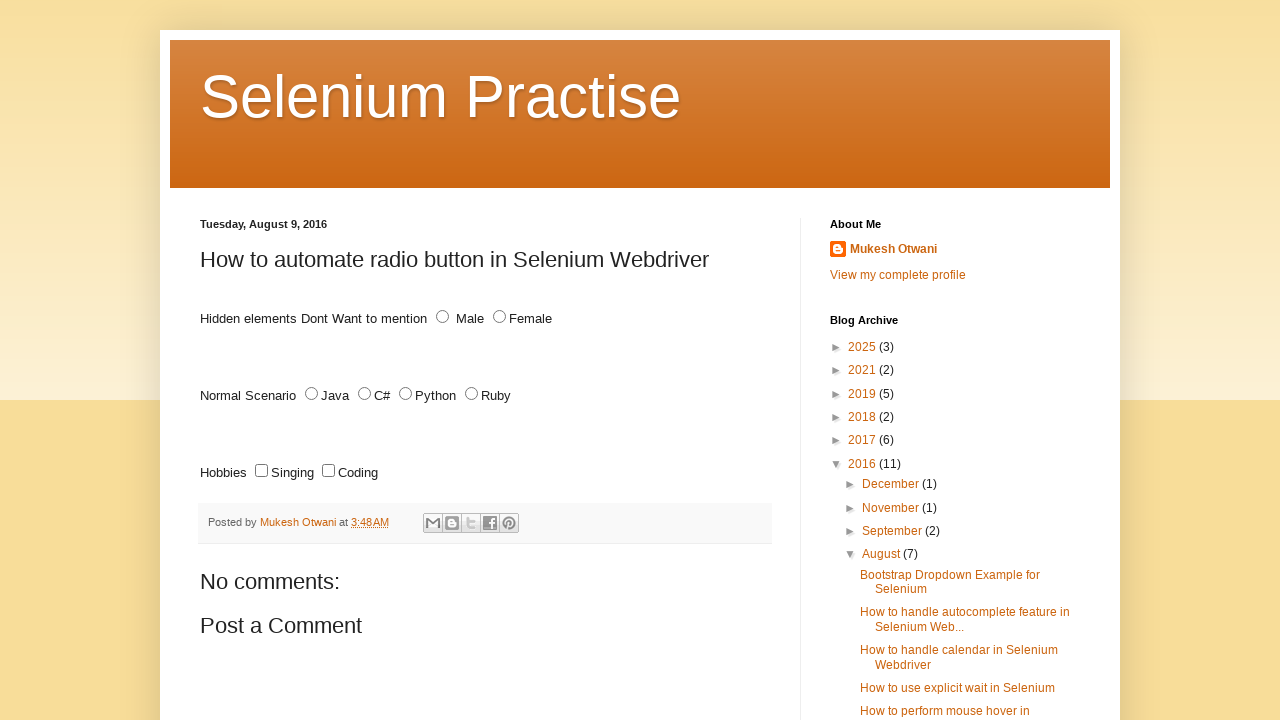

Found 4 radio buttons
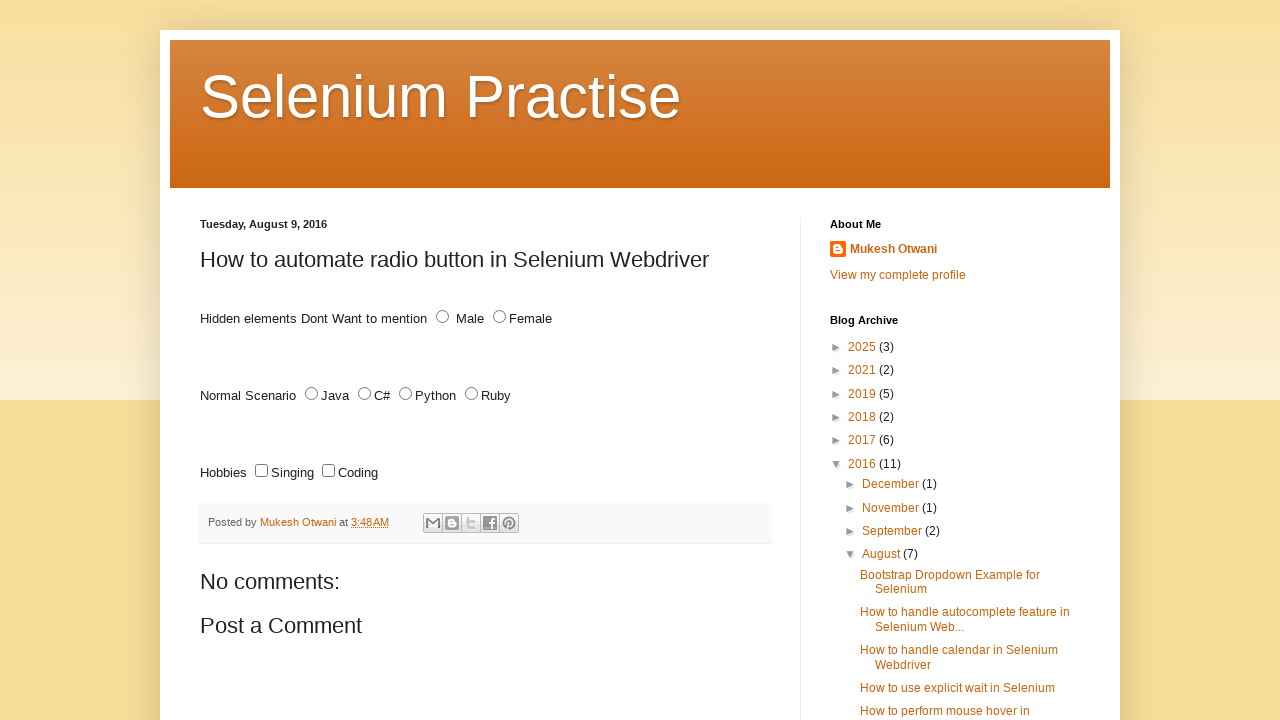

Selected radio button at index 0
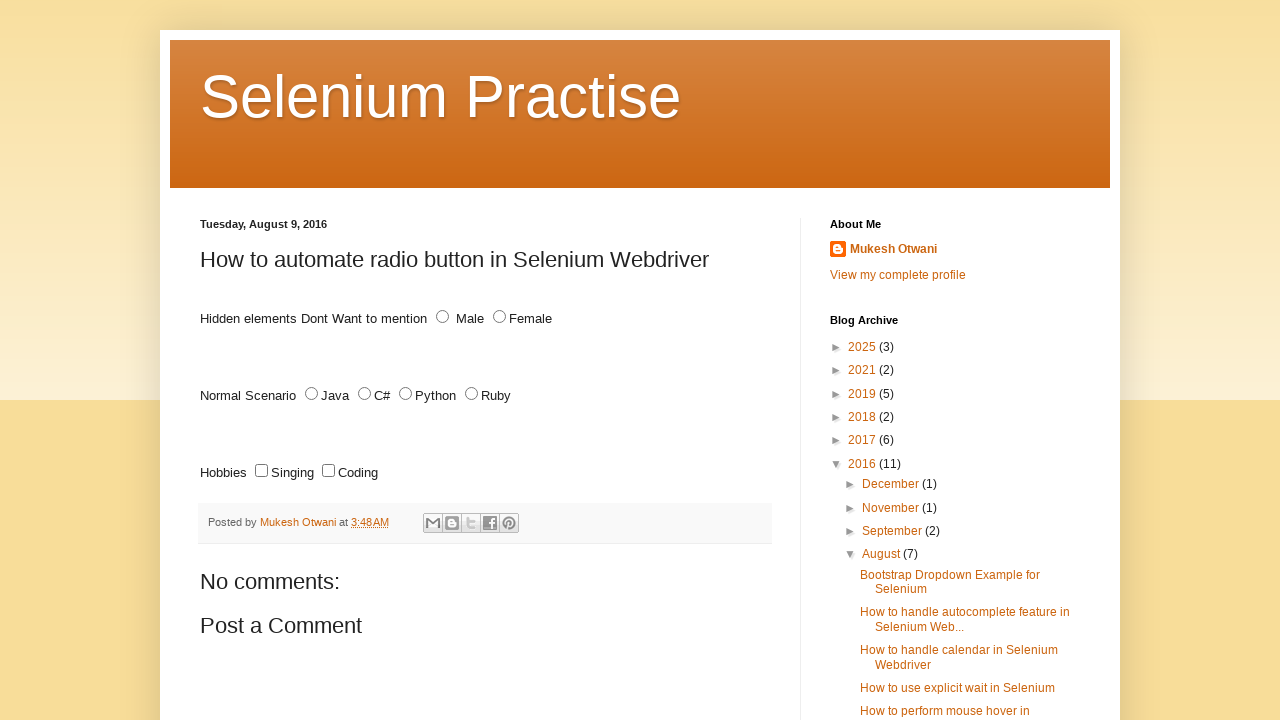

Retrieved value attribute: 'JAVA'
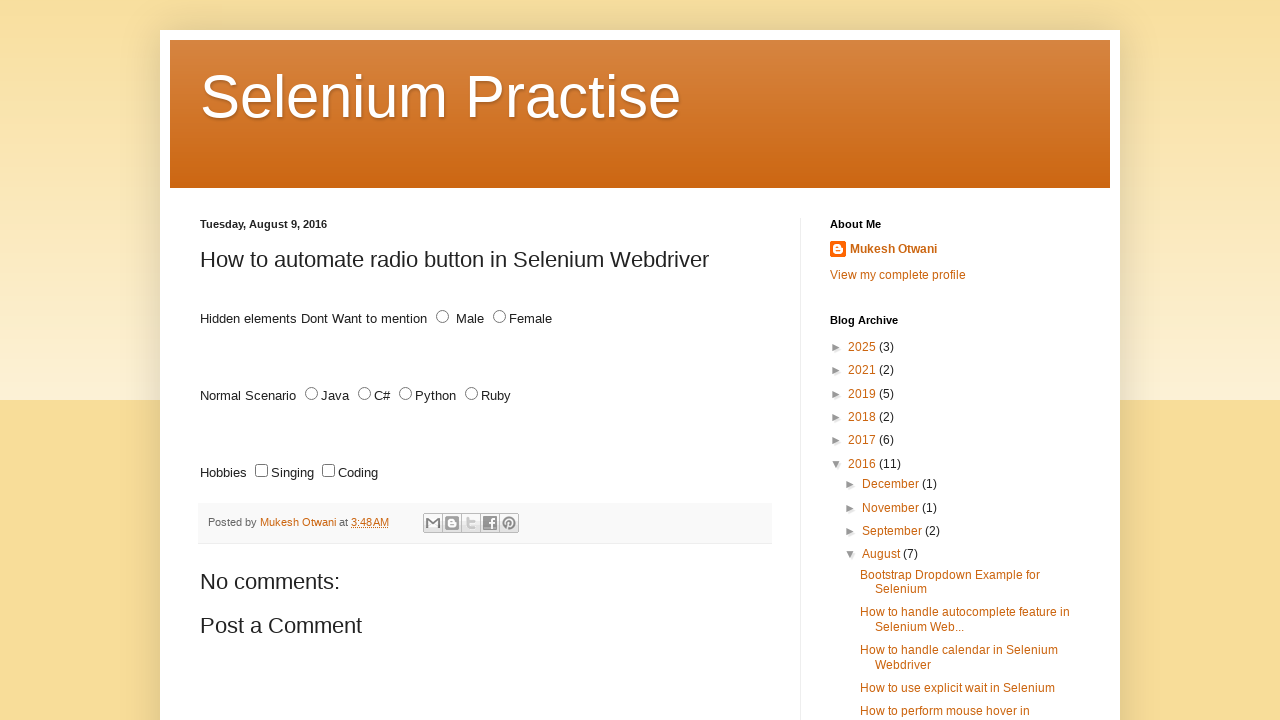

Selected radio button at index 1
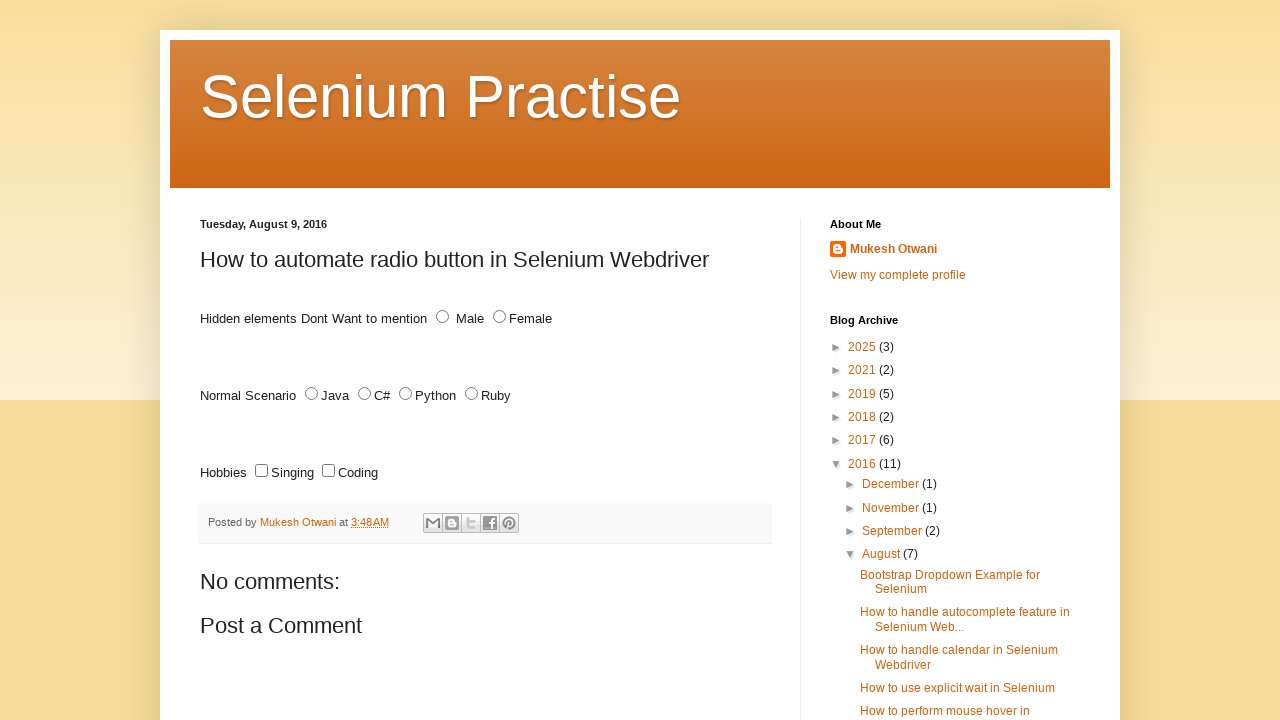

Retrieved value attribute: 'C#'
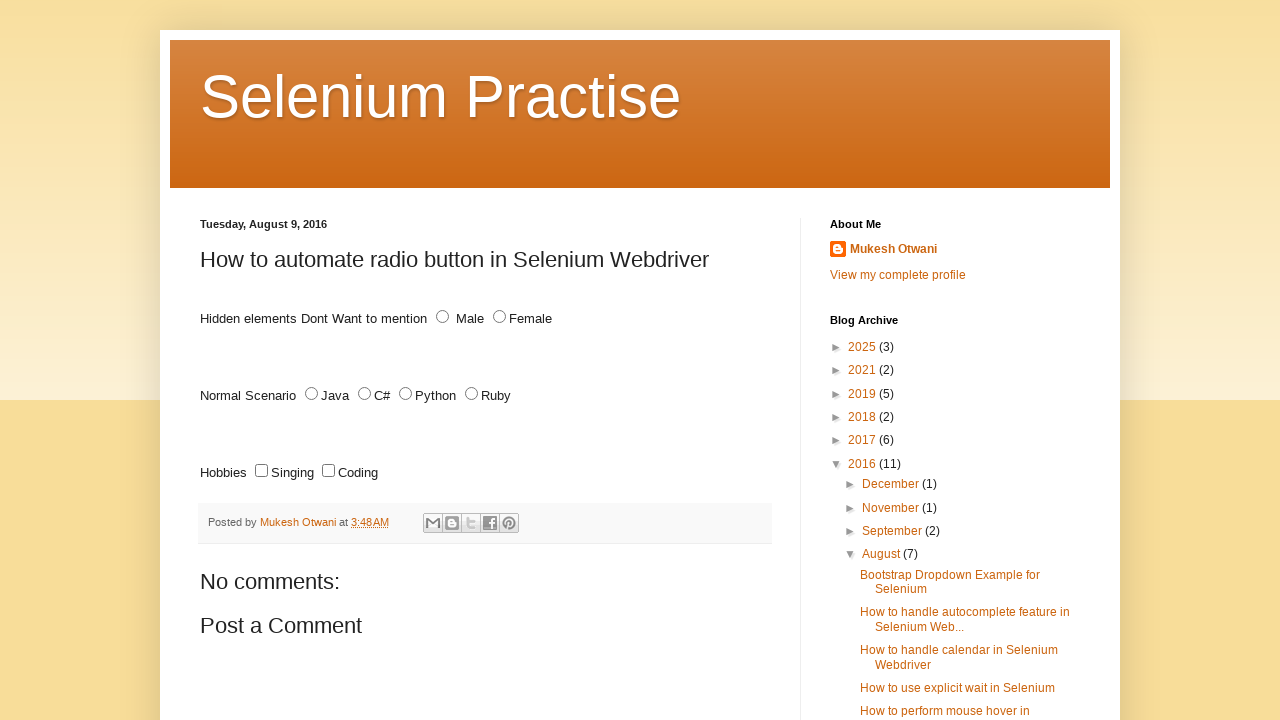

Selected radio button at index 2
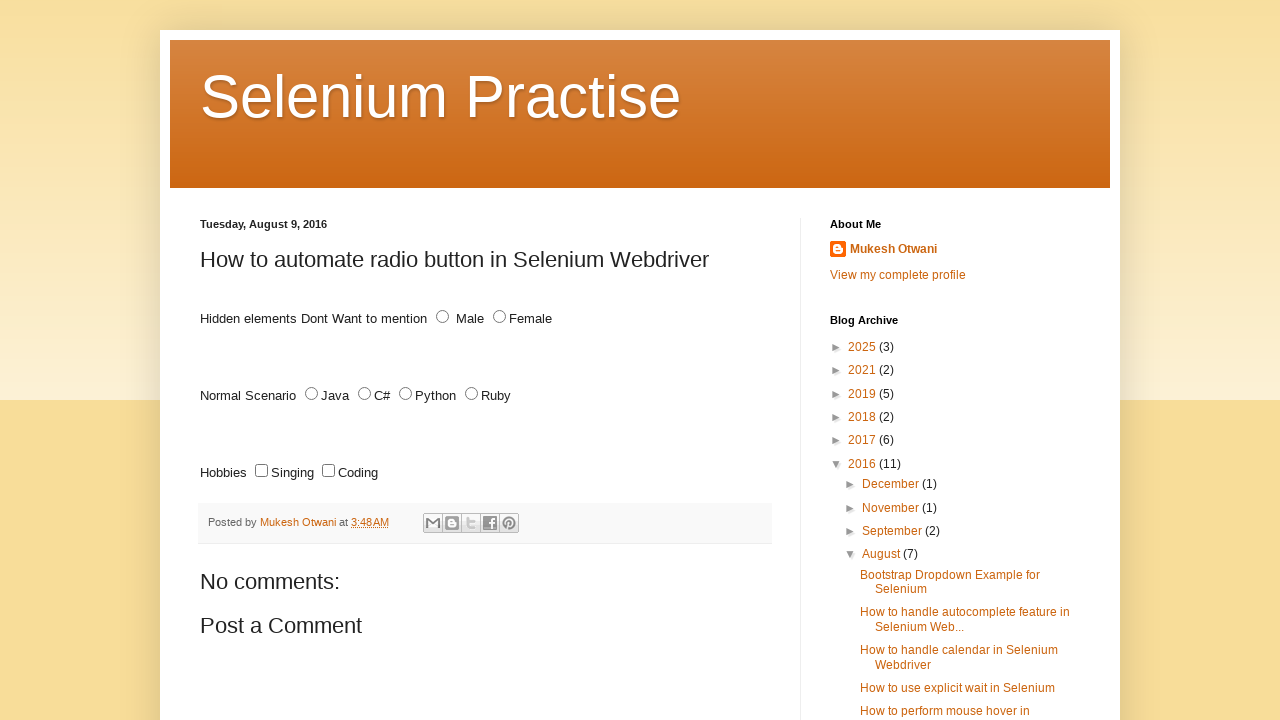

Retrieved value attribute: 'PYTHON'
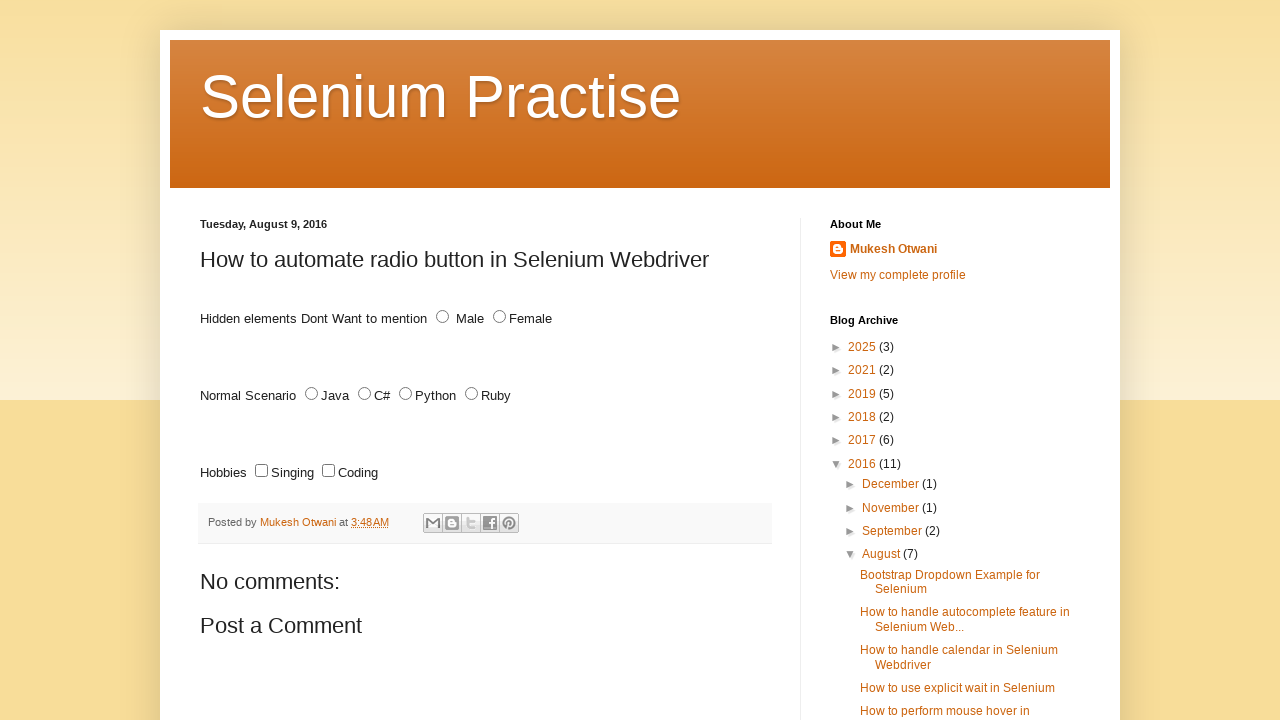

Selected radio button at index 3
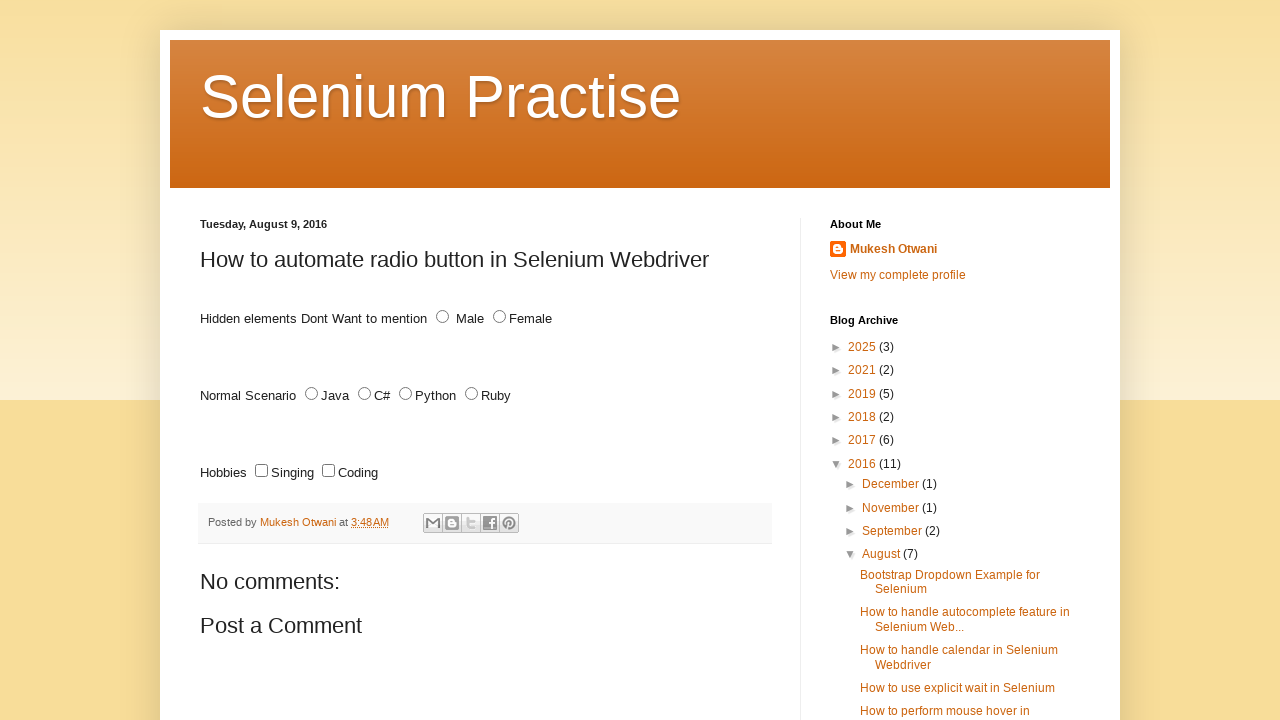

Retrieved value attribute: 'RUBY'
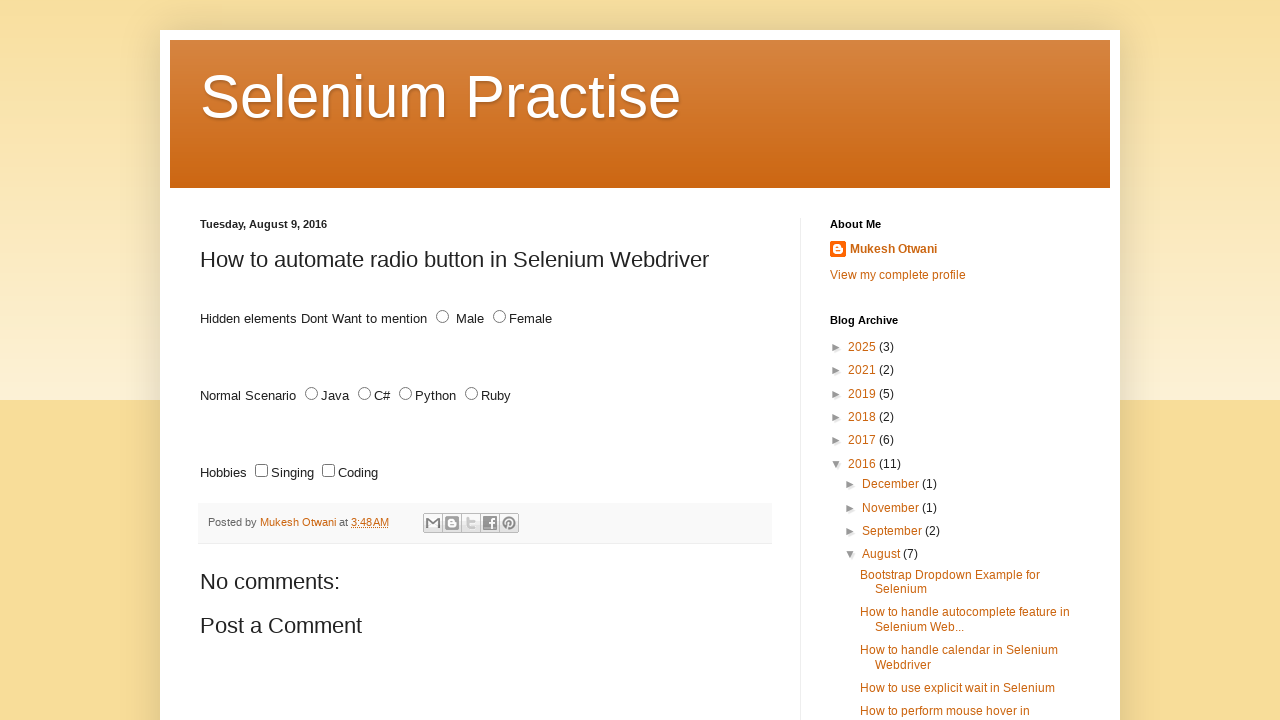

Clicked Ruby radio button at (472, 394) on xpath=//input[@name='lang' and @type='radio'] >> nth=3
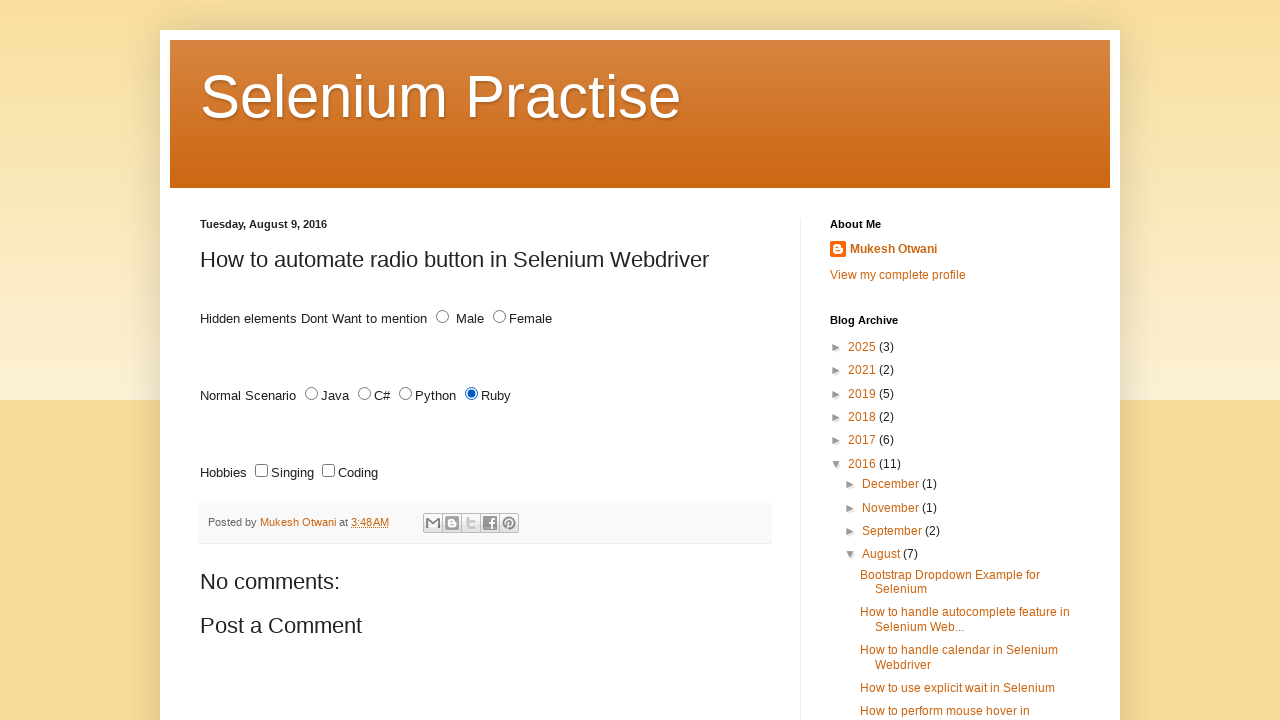

Located all checkboxes
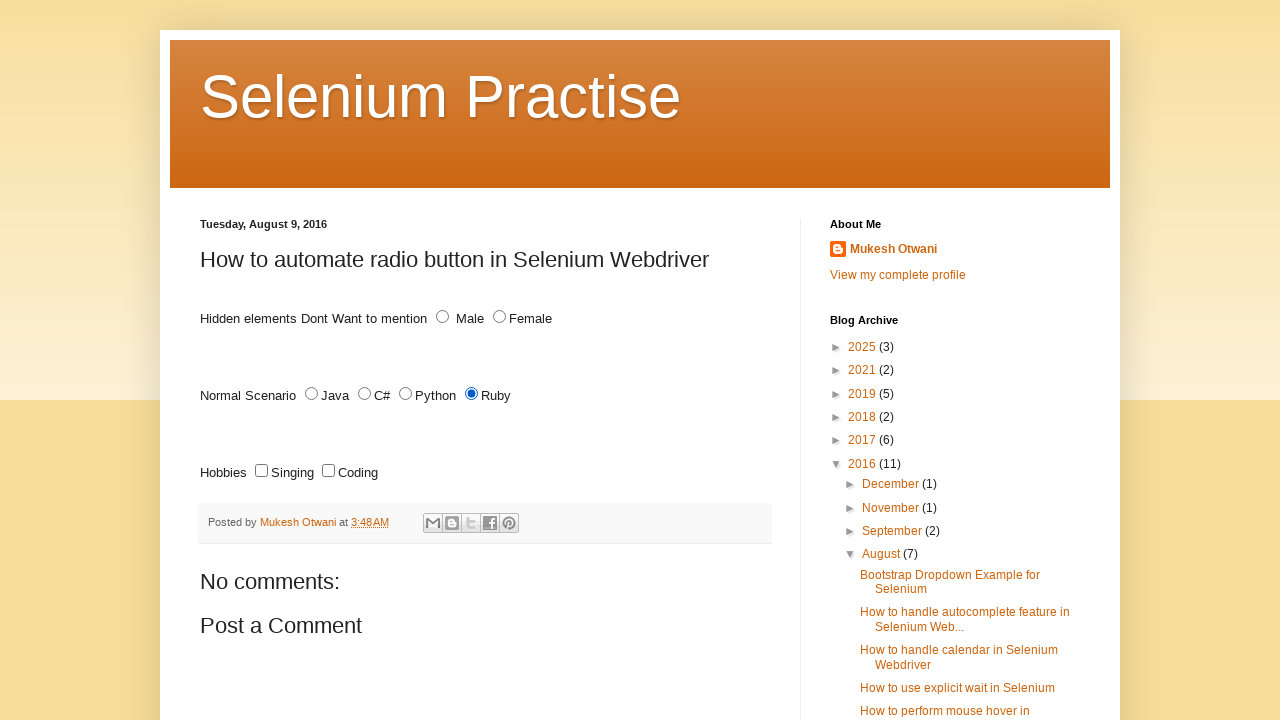

Found 2 checkboxes
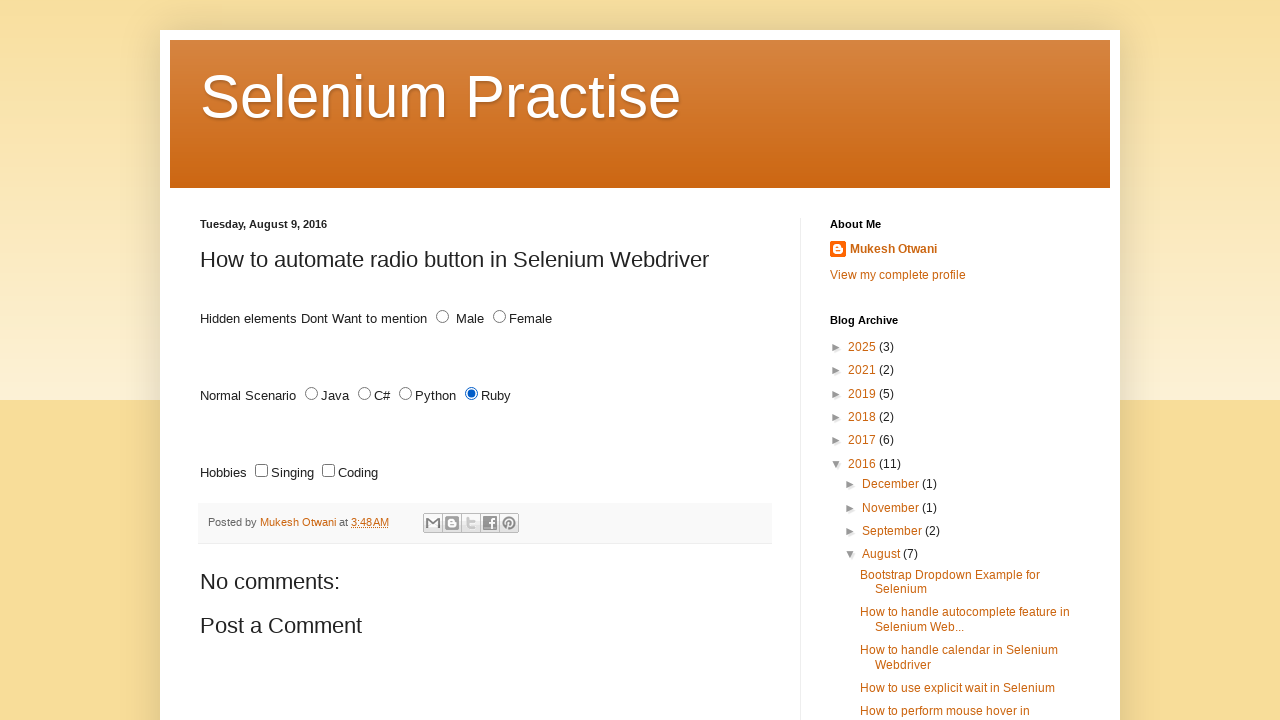

Selected checkbox at index 0
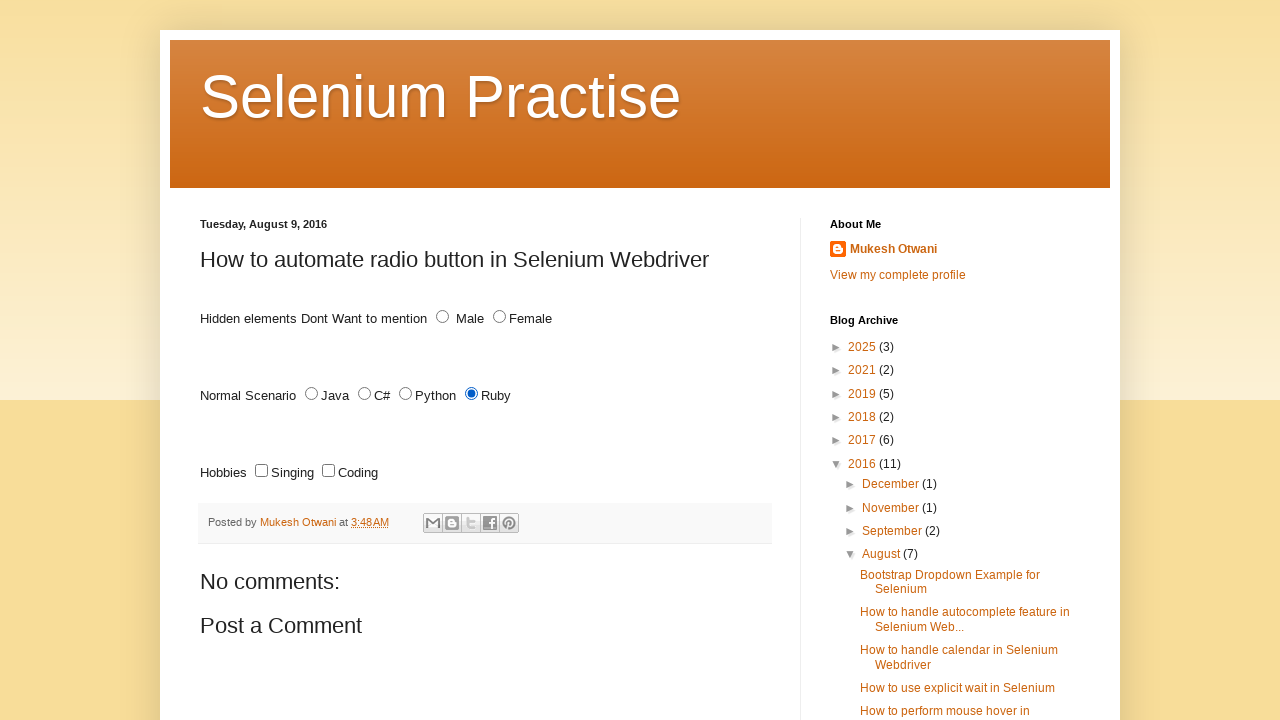

Retrieved id attribute: 'sing'
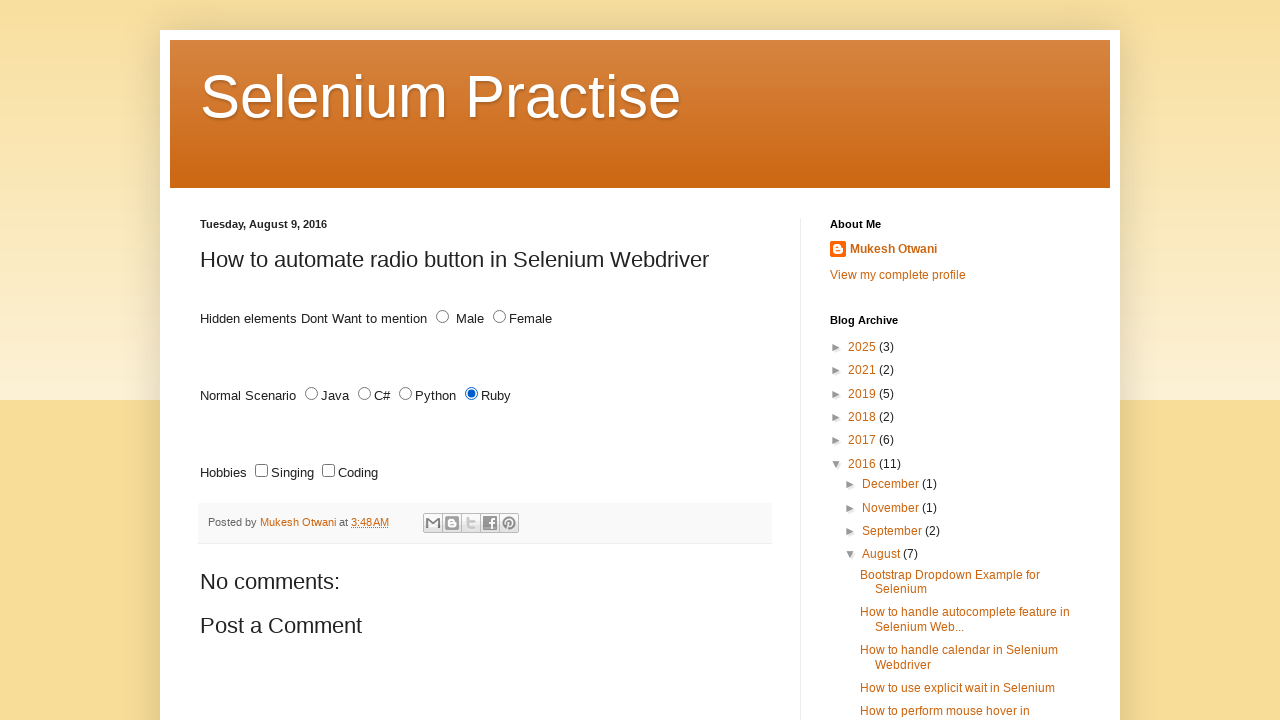

Selected checkbox at index 1
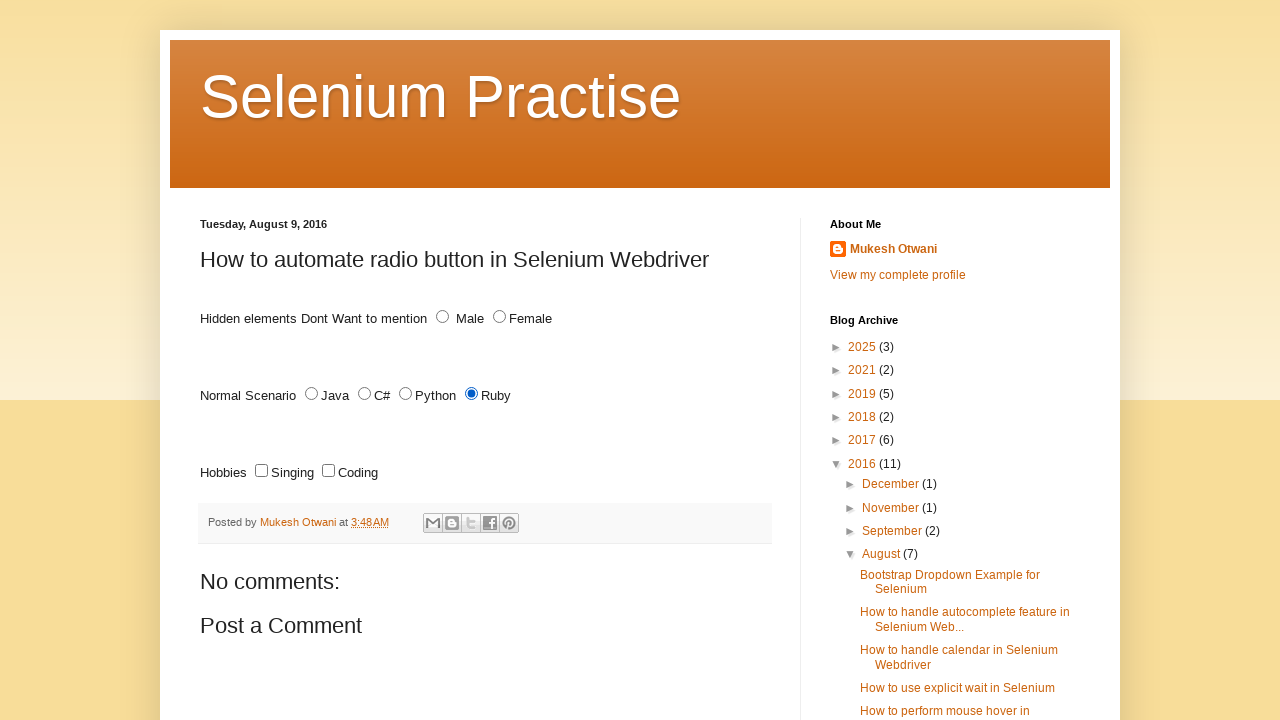

Retrieved id attribute: 'code'
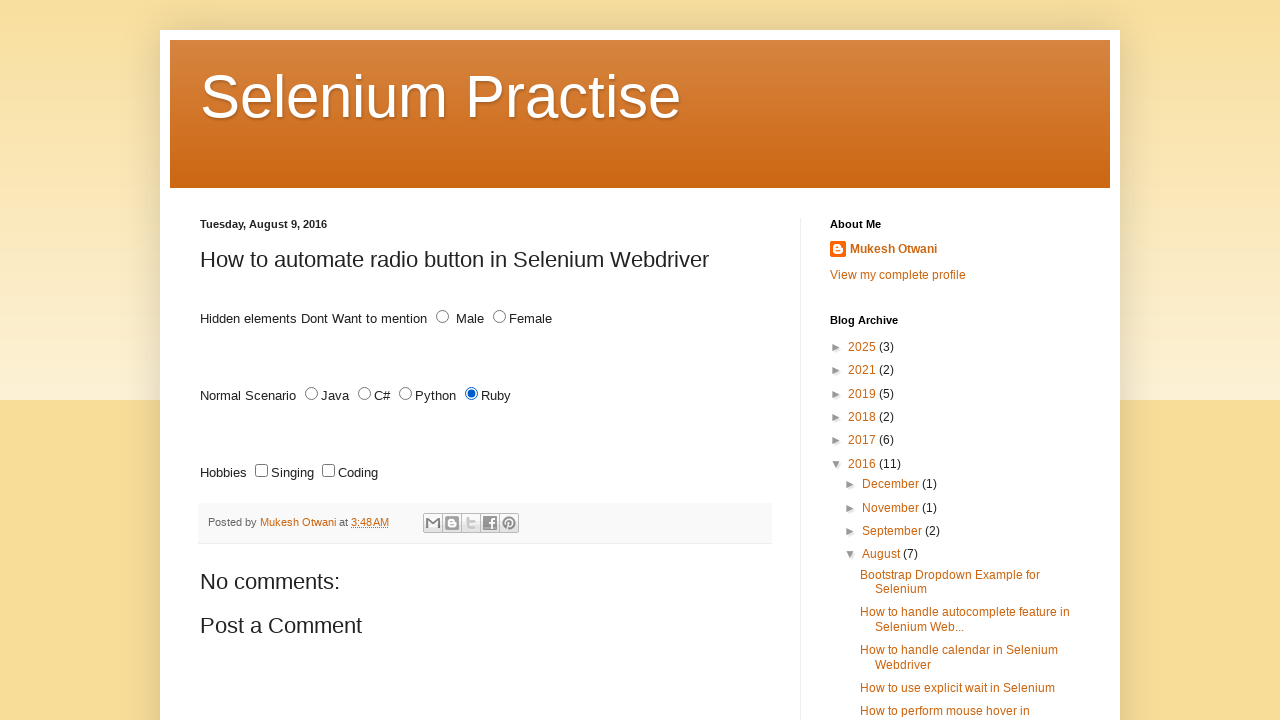

Clicked Code checkbox at (328, 471) on xpath=//input[@type='checkbox'] >> nth=1
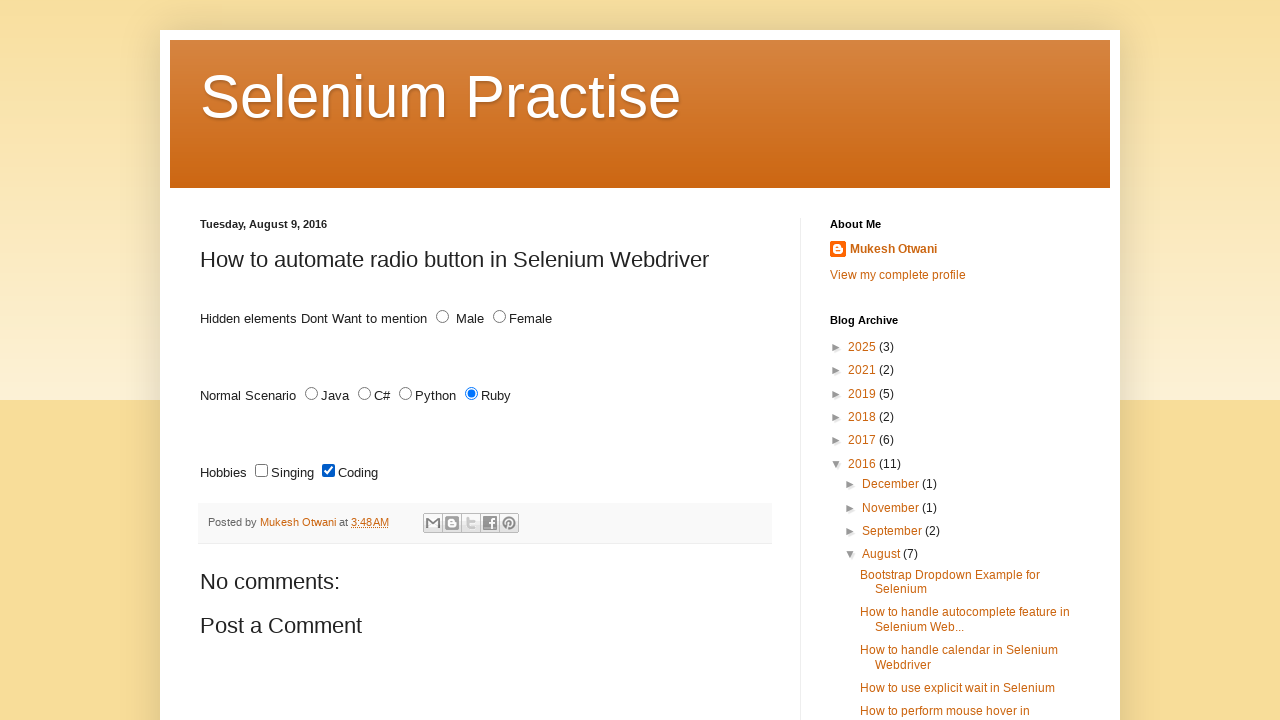

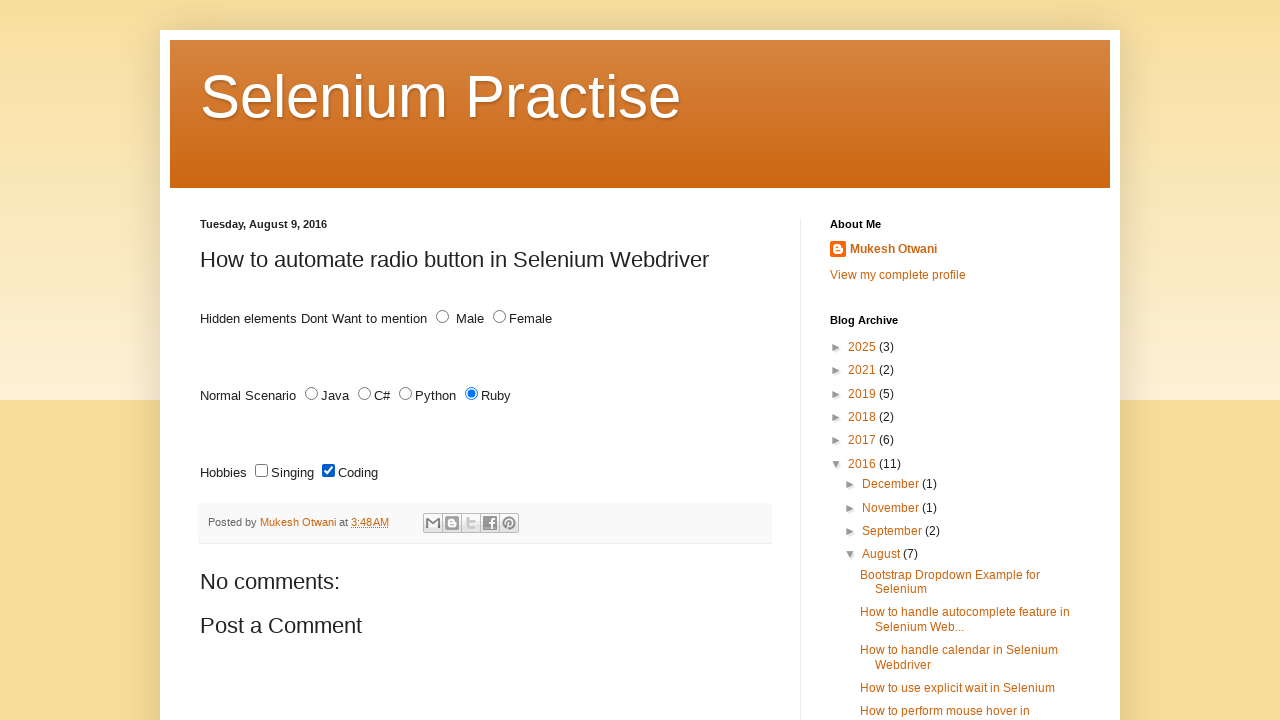